Navigates to Salesforce Australia website and verifies that div elements are present on the page

Starting URL: https://www.salesforce.com/au/

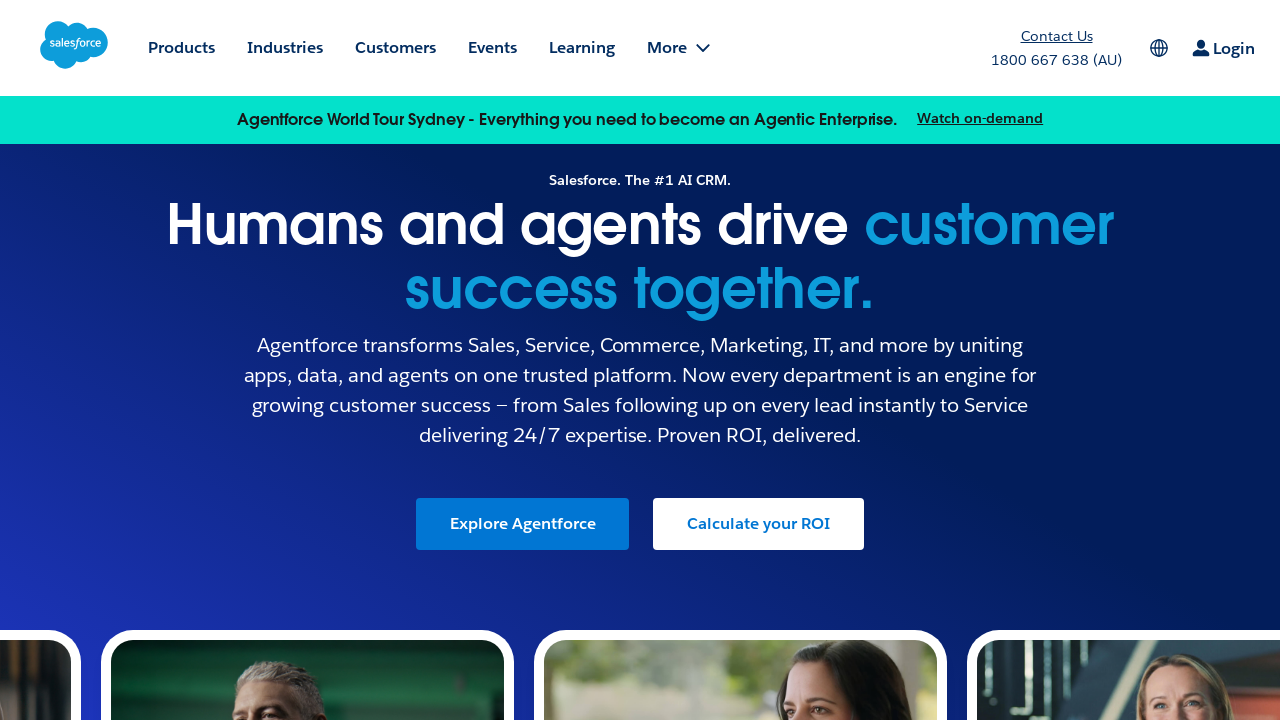

Waited for div elements to load on Salesforce Australia page
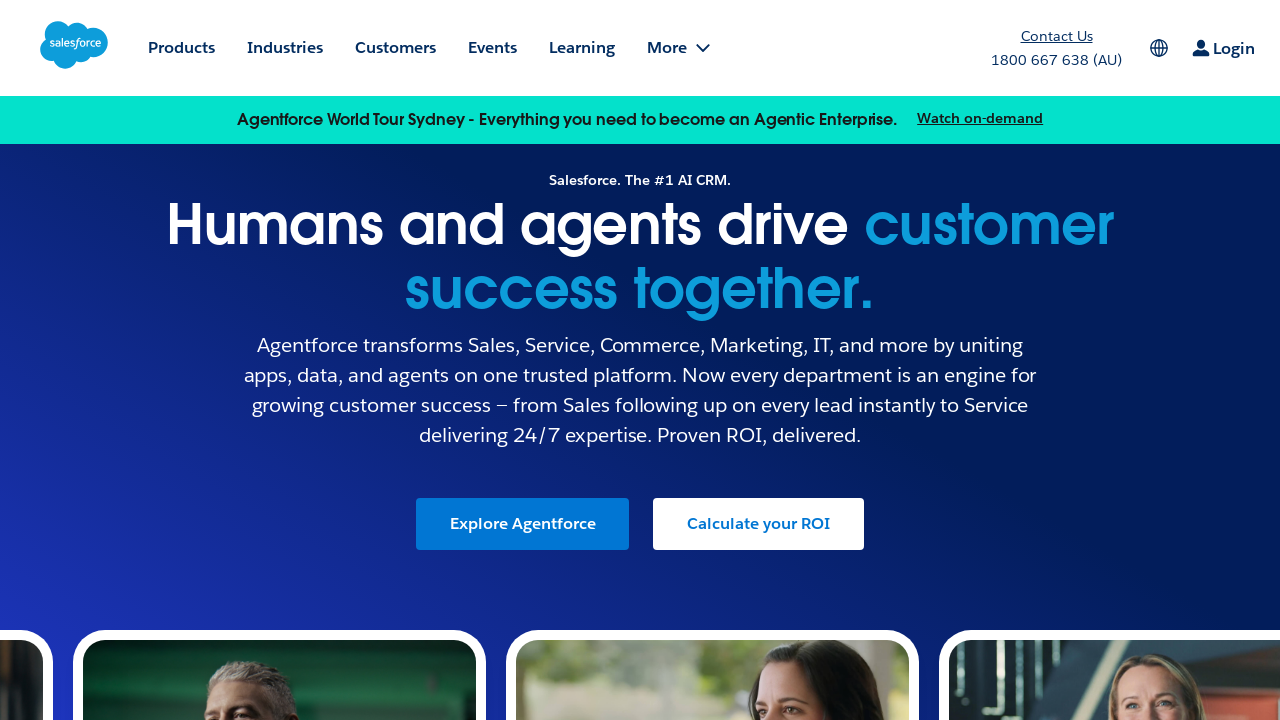

Located all div elements on the page
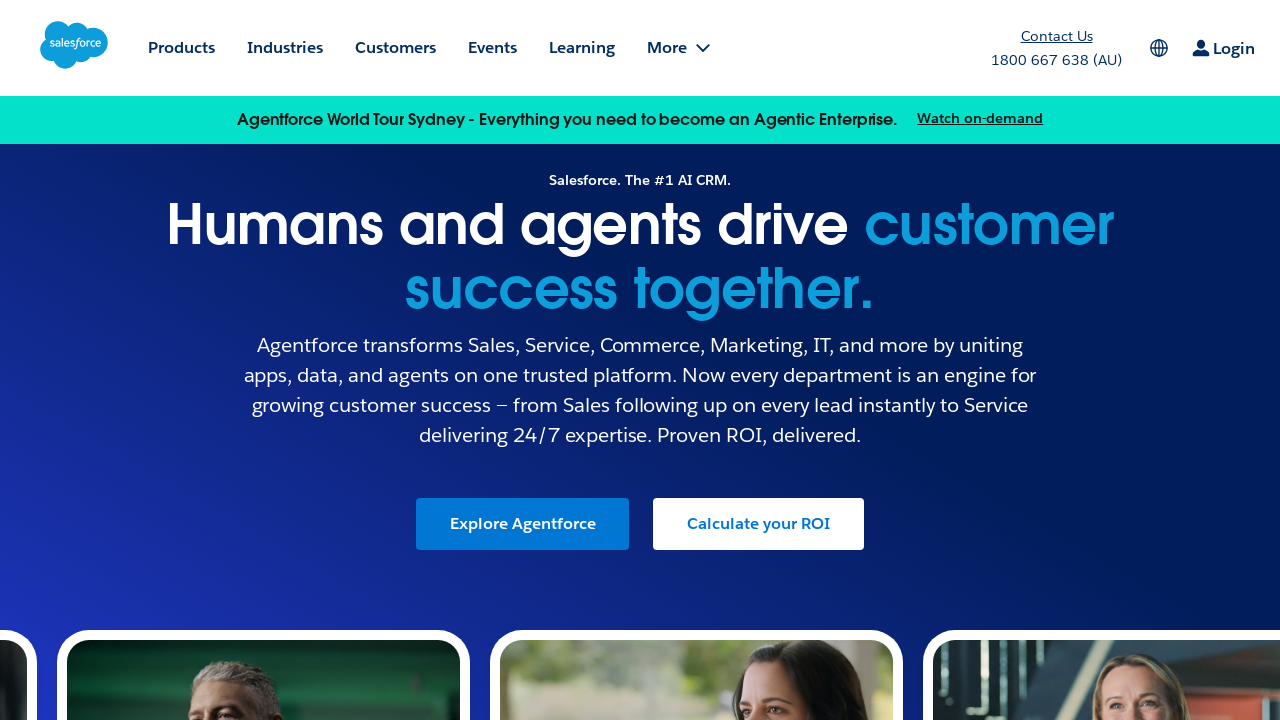

Verified that div elements are present on the page
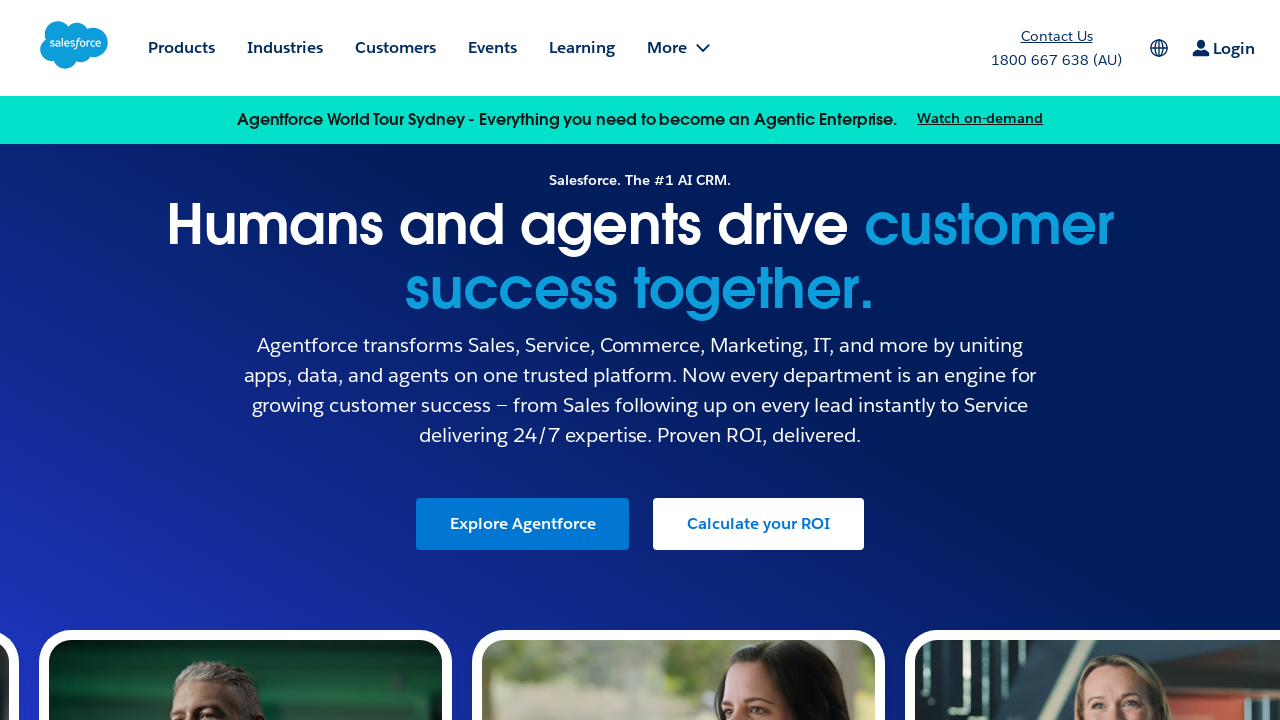

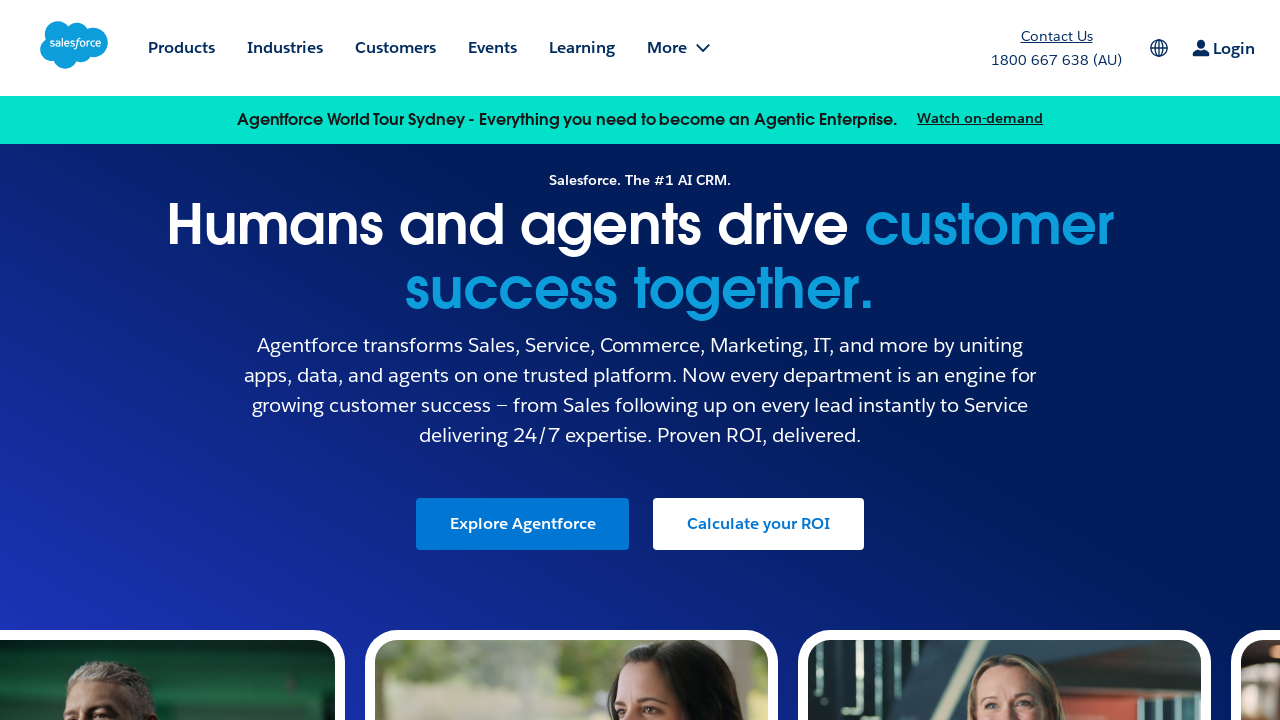